Tests that the page title contains the expected text for the pharmacy website

Starting URL: https://www.lekarnalemon.cz/

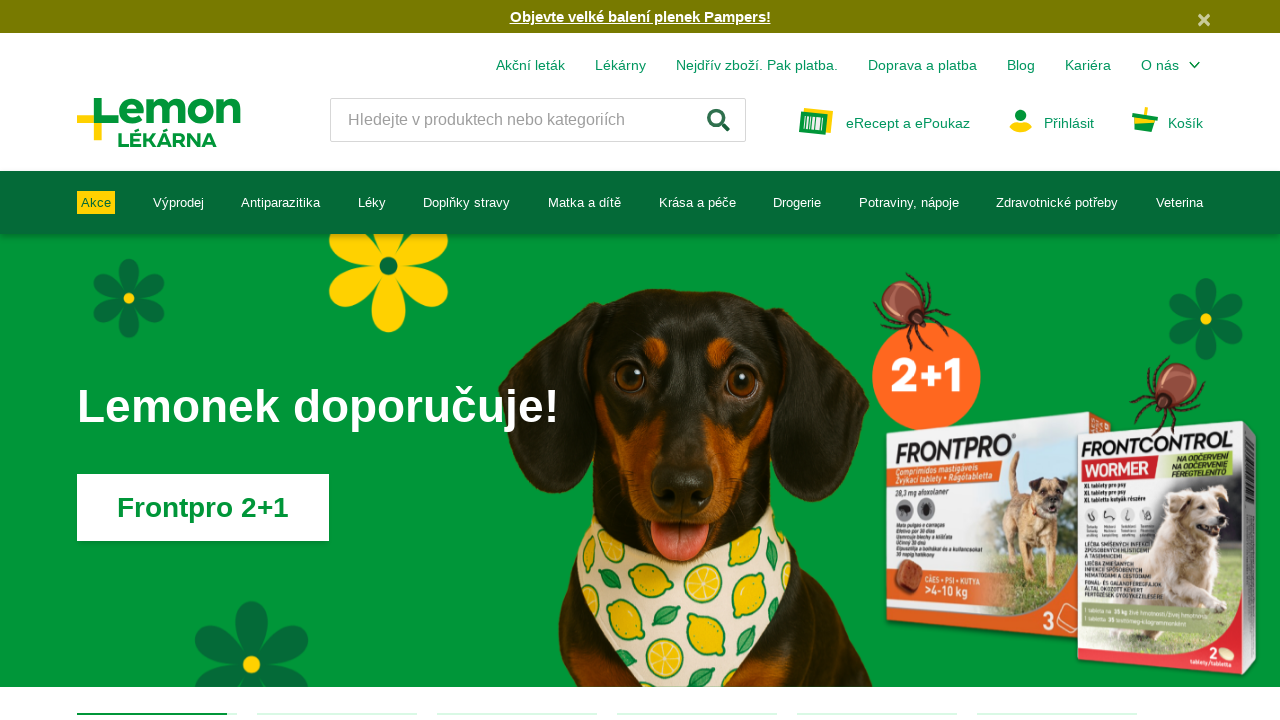

Retrieved page title
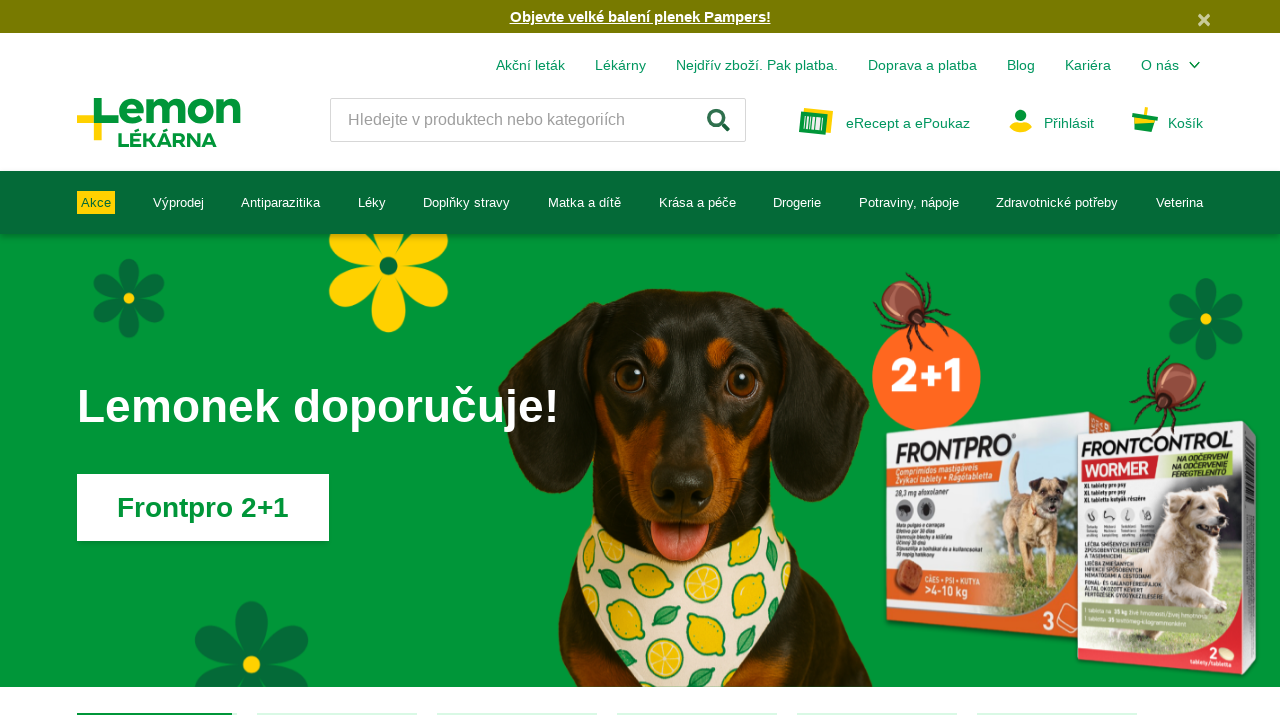

Verified page title contains expected text 'Profesionální péče o Vaše zdraví a krásu'
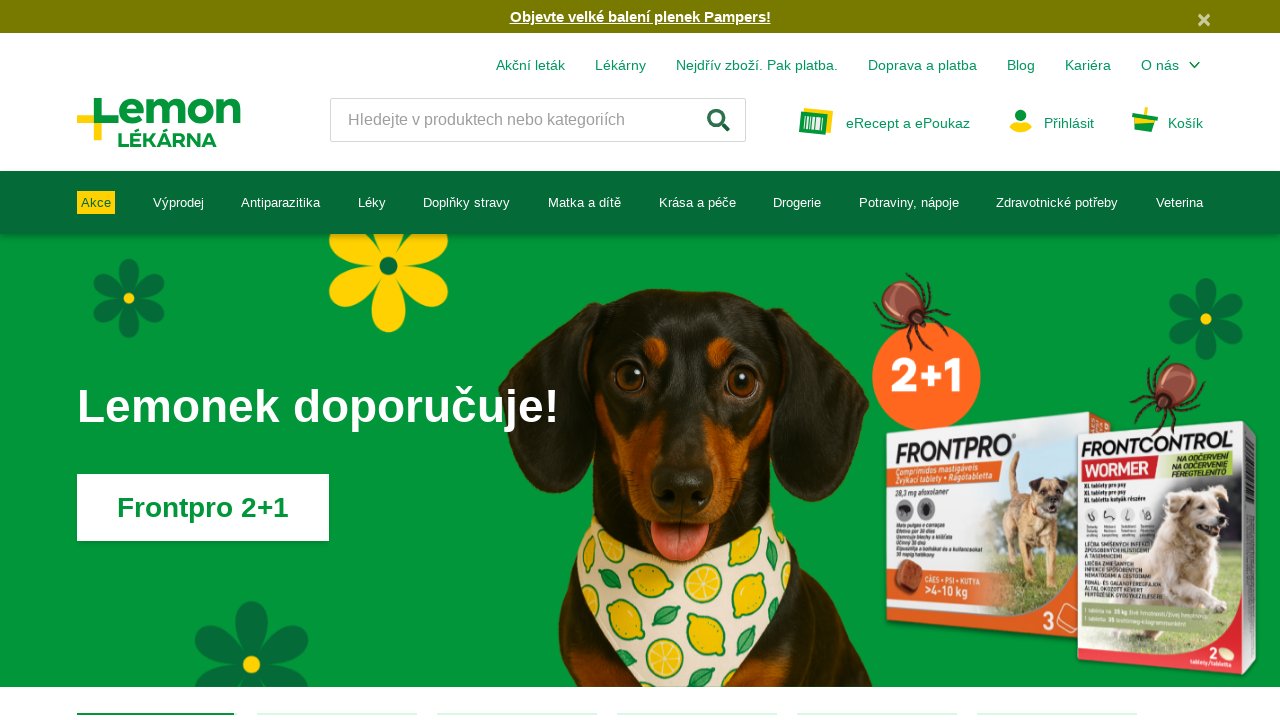

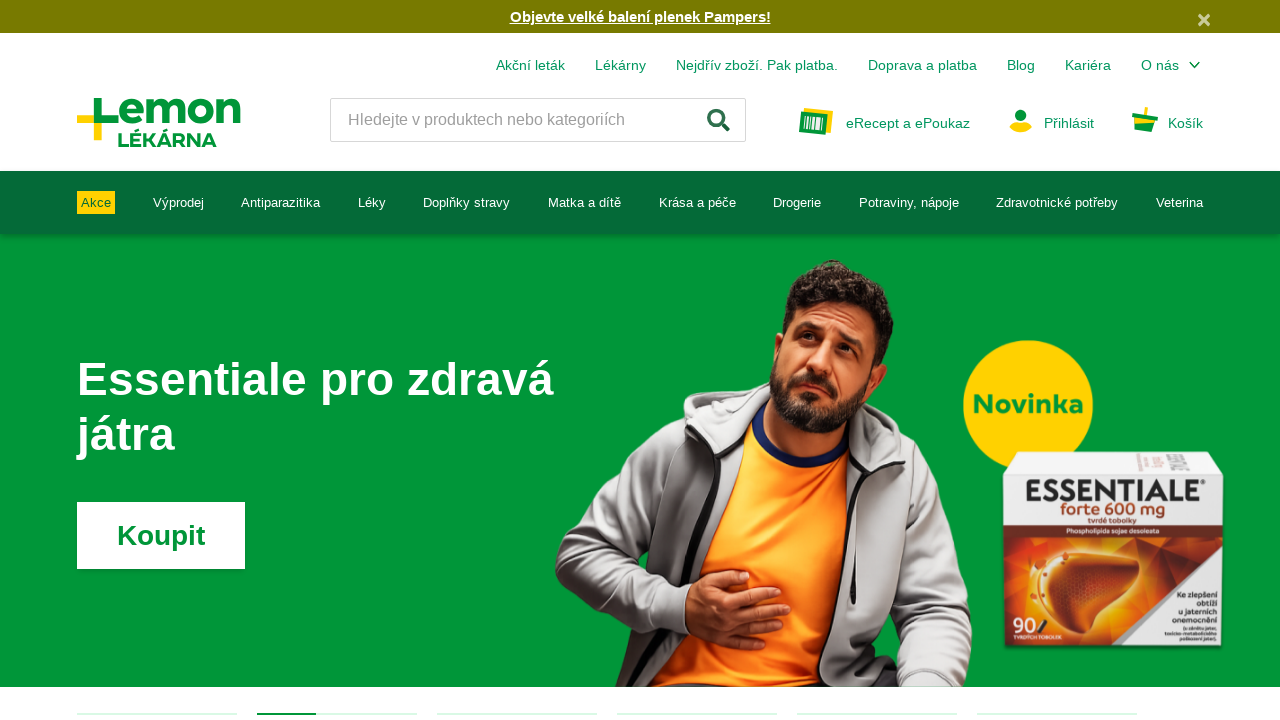